Navigates to the Automation Exercise website and maximizes the browser window

Starting URL: http://automationexercise.com

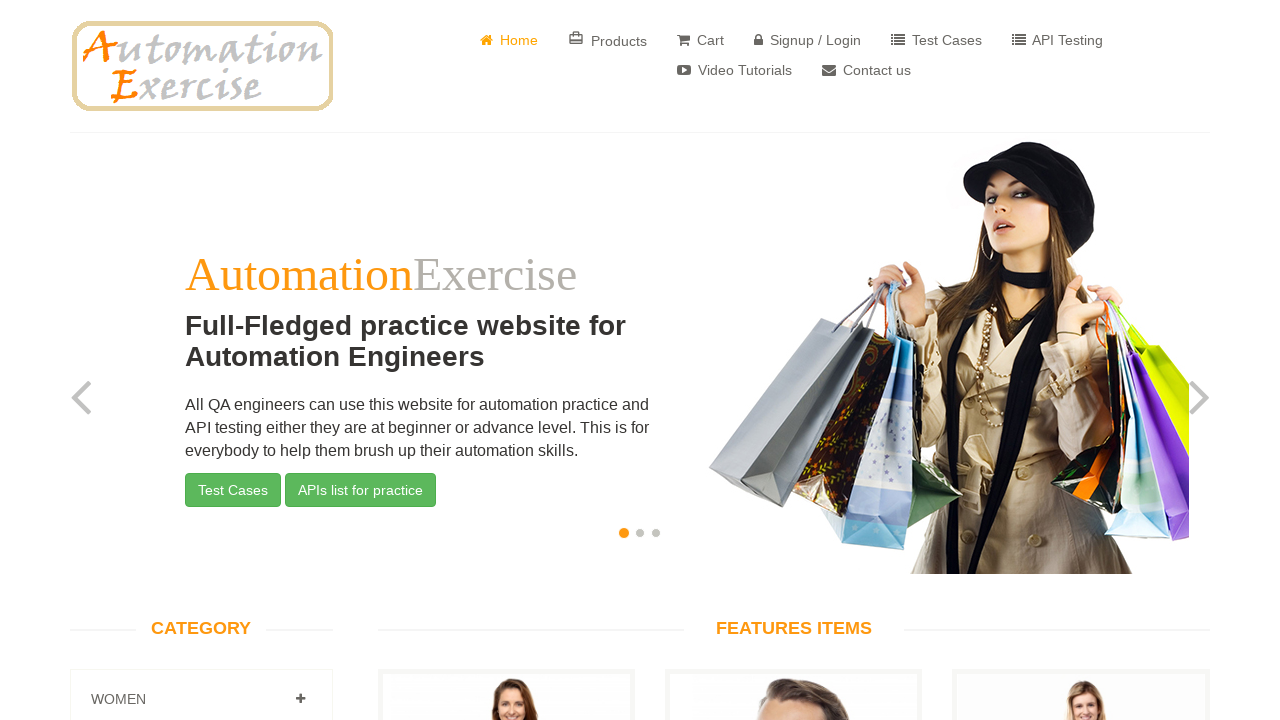

Waited for page to fully load (networkidle state)
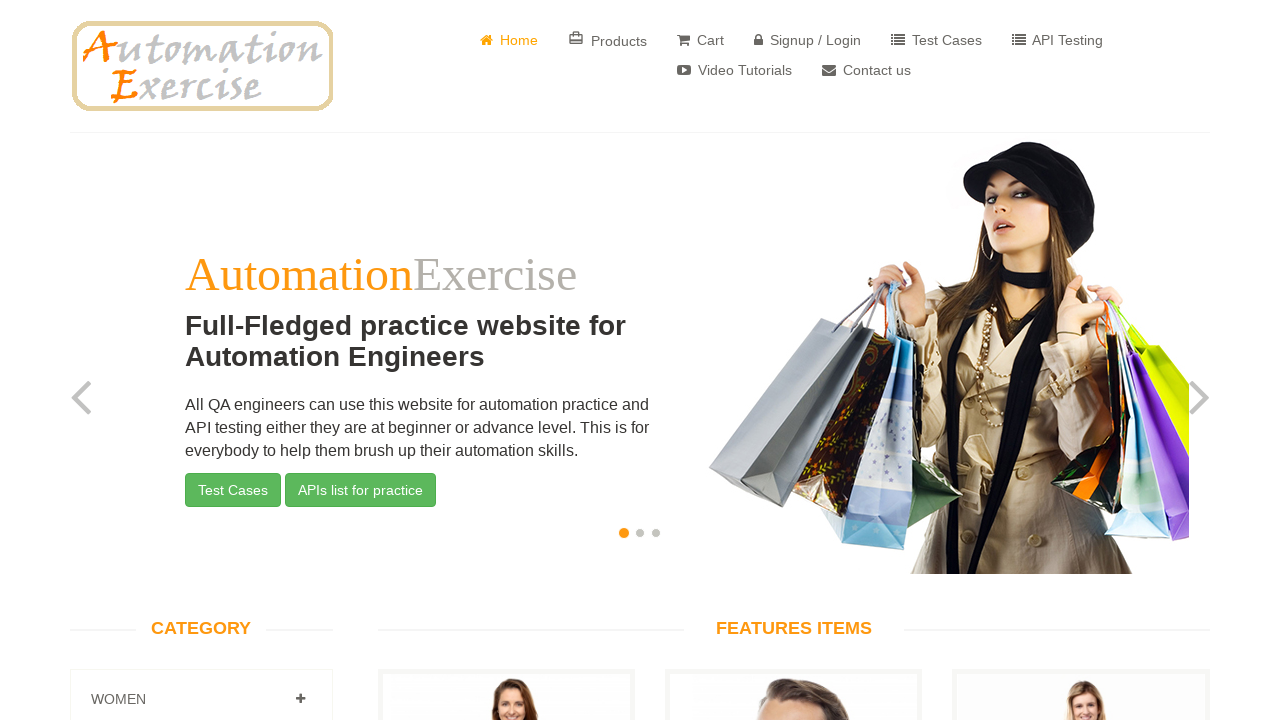

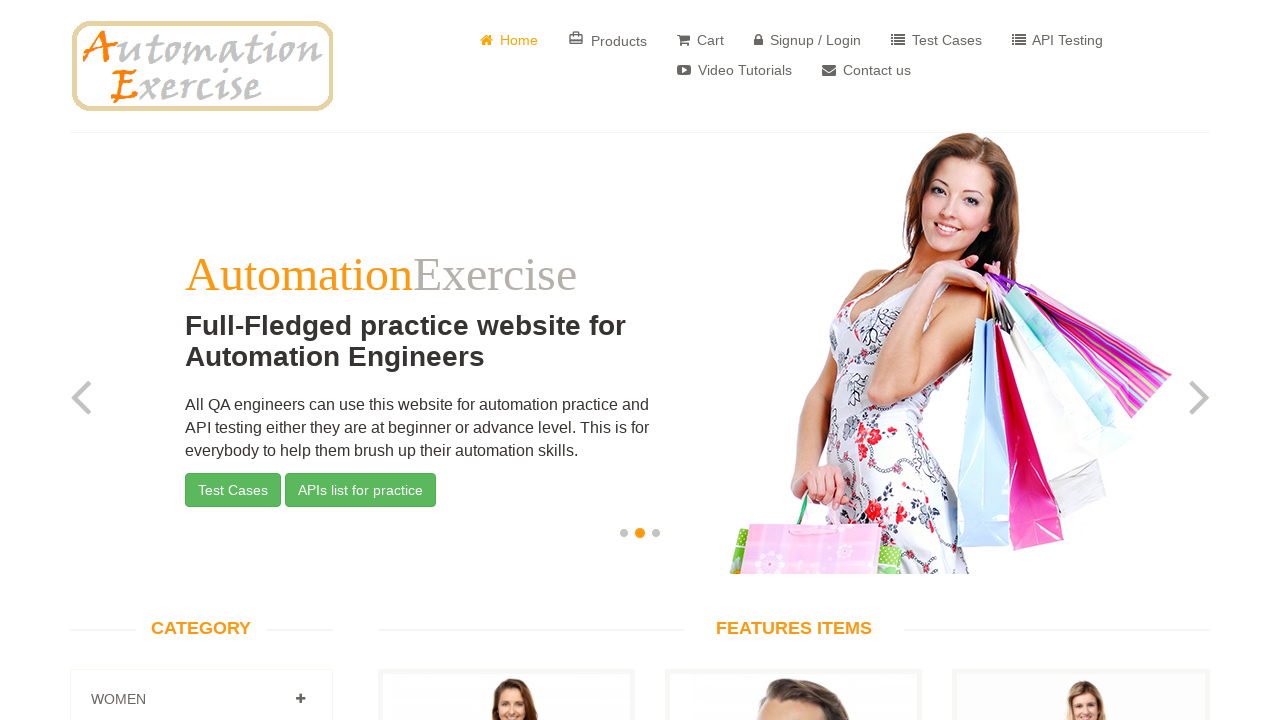